Tests a login form with password reset functionality, including form validation, forgot password flow, and final login attempt

Starting URL: https://rahulshettyacademy.com/locatorspractice/

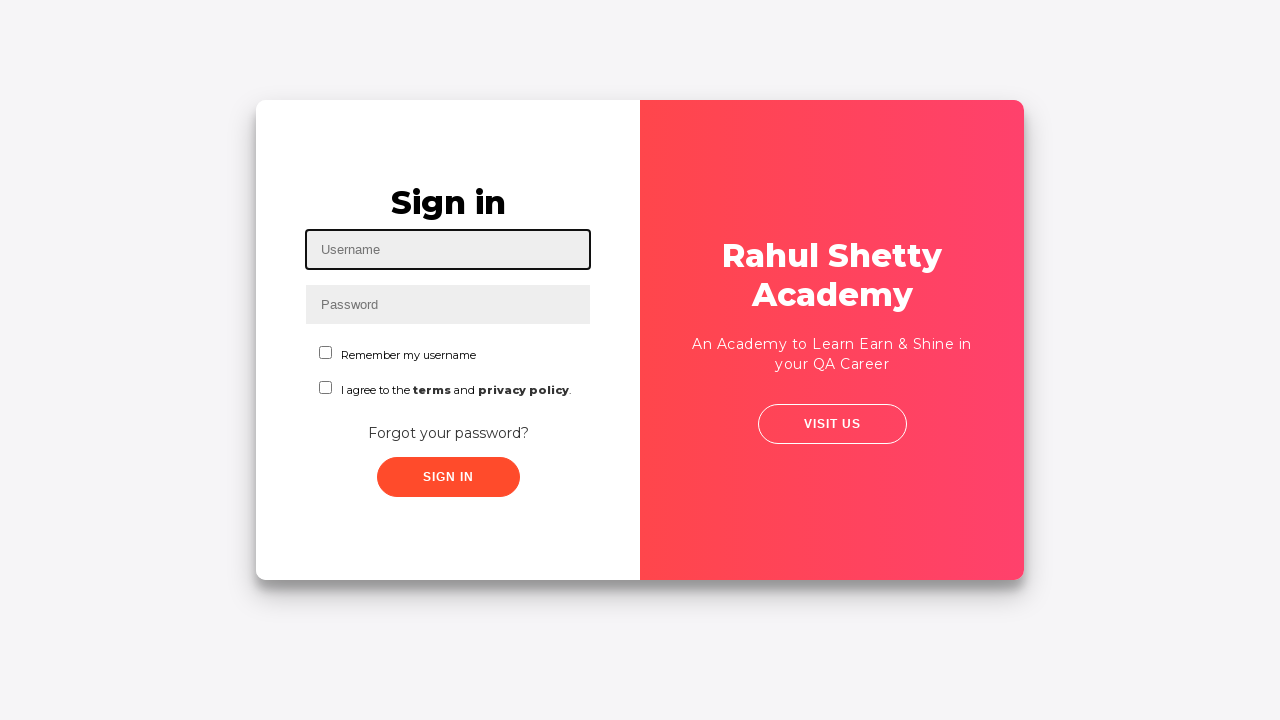

Filled username field with 'Gopirkishnan' on #inputUsername
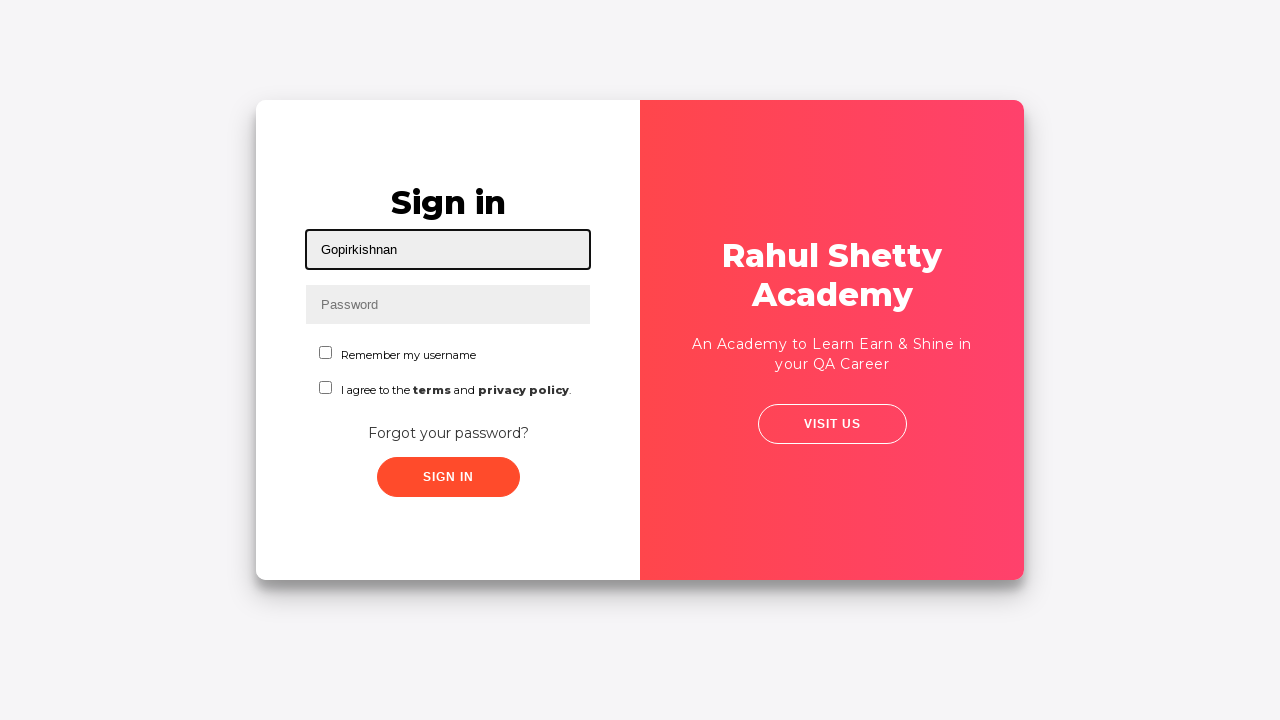

Filled password field with incorrect password 'gopi' on input[name='inputPassword']
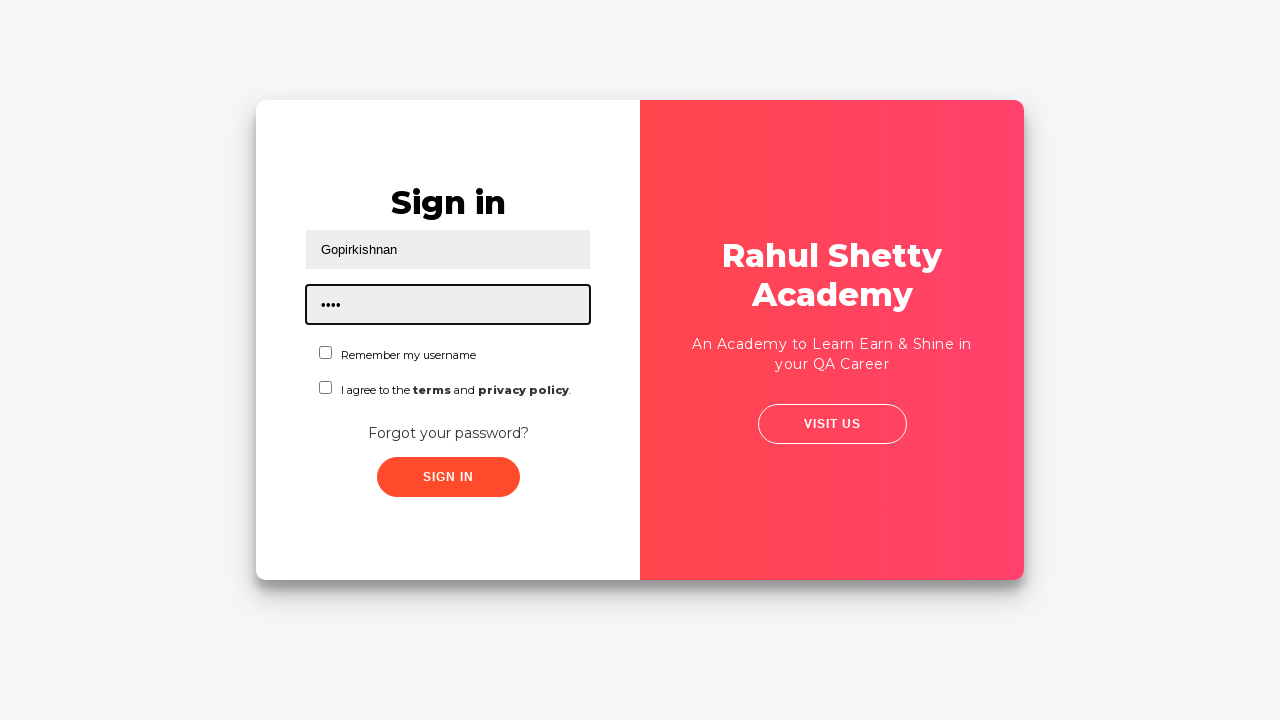

Clicked sign in button with incorrect credentials at (448, 477) on .signInBtn
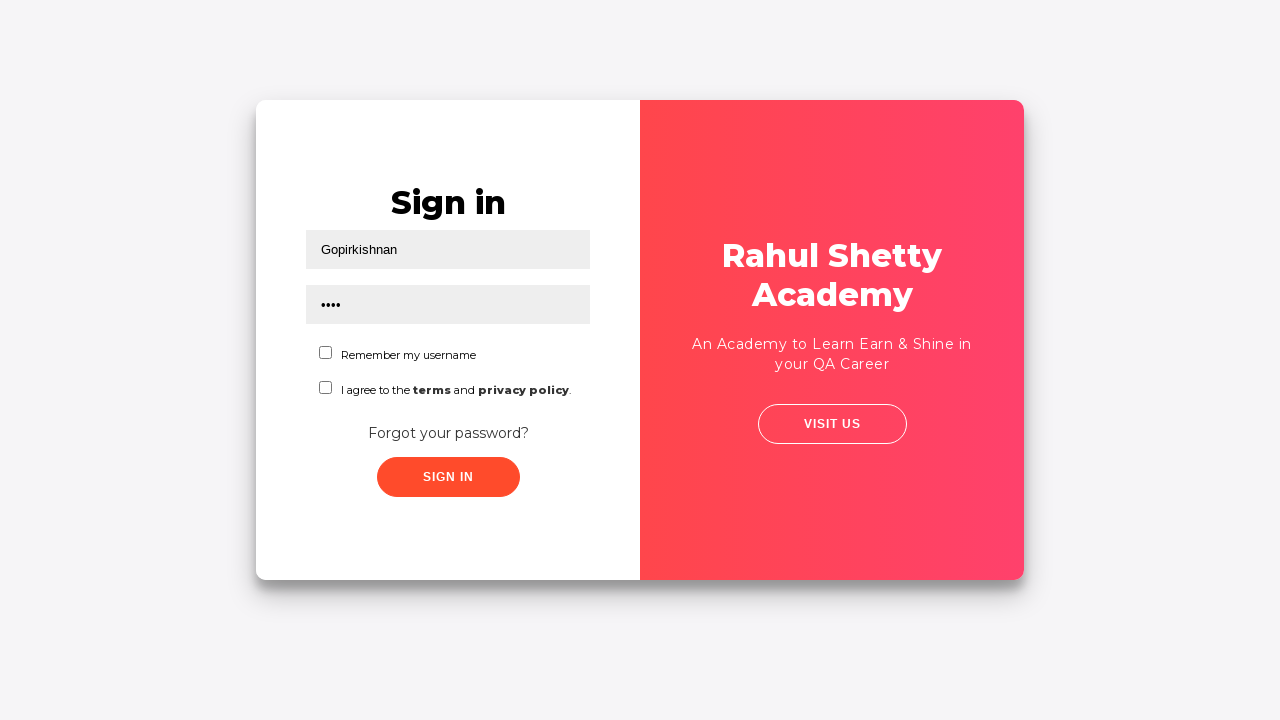

Clicked 'Forgot your password?' link at (448, 433) on text=Forgot your password?
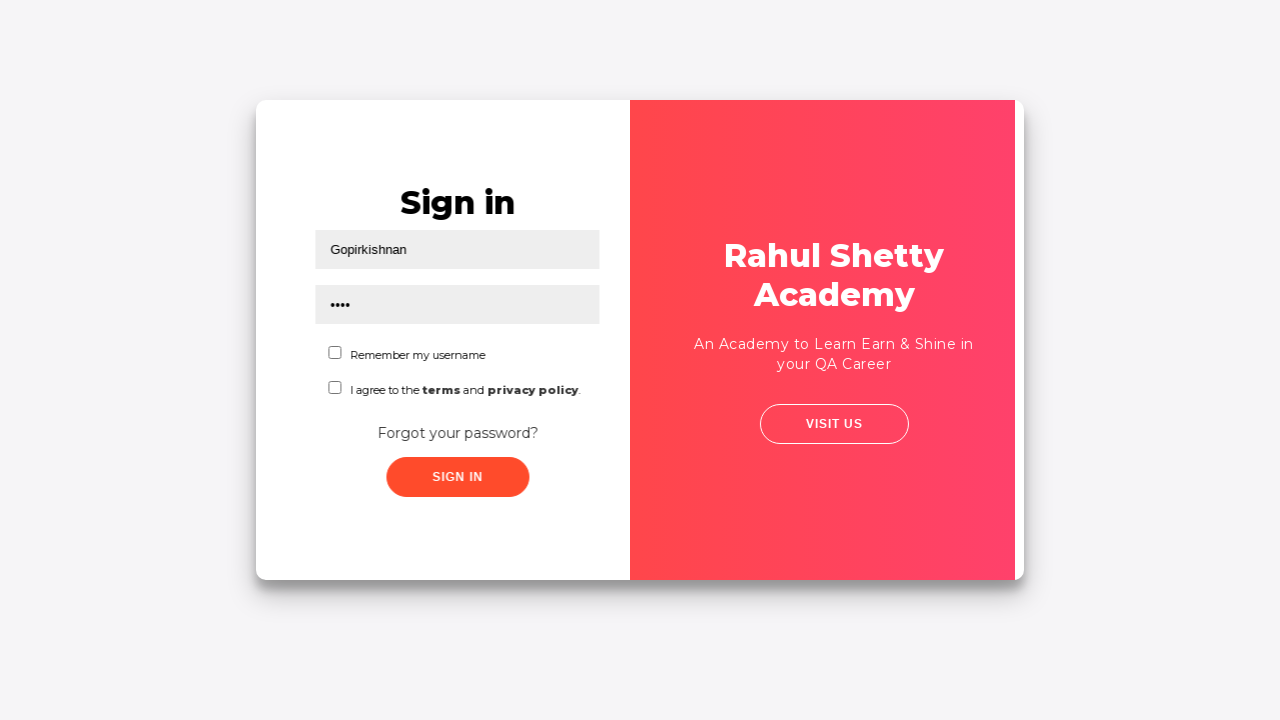

Filled name field in forgot password form with 'Gopi' on //input[@placeholder='Name']
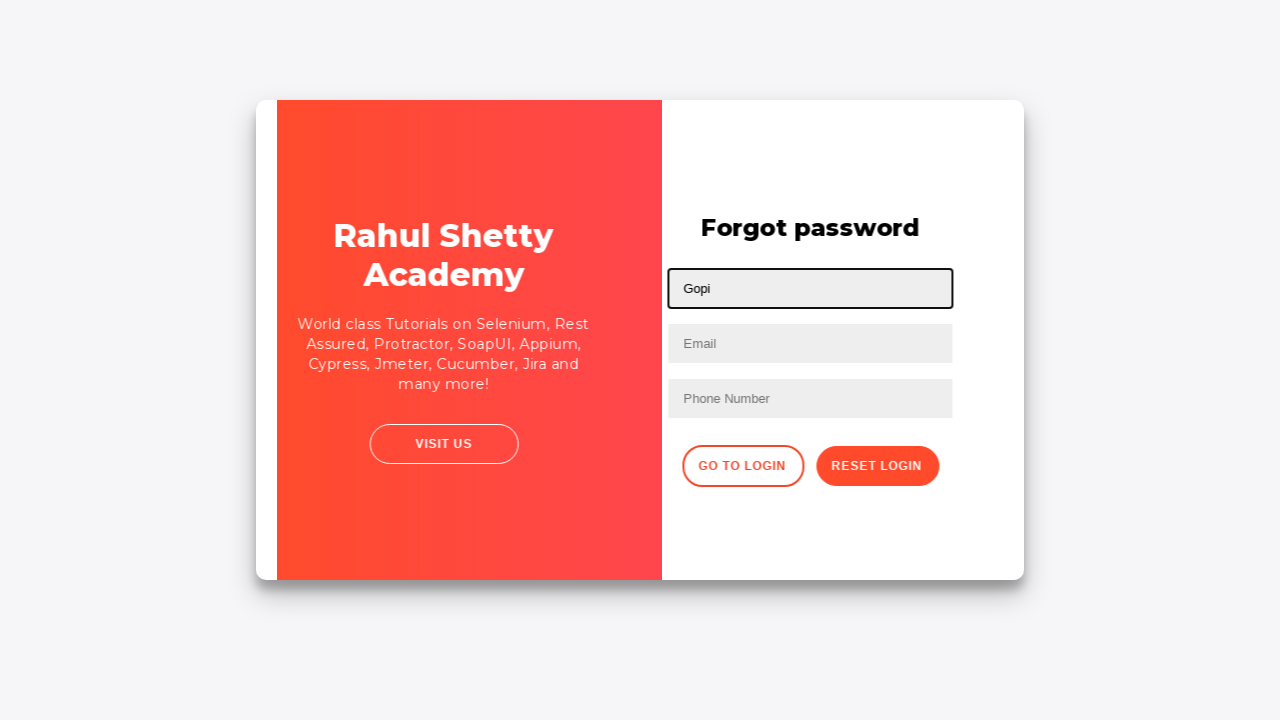

Filled email field with 'gopi@gmail.com' on //input[@placeholder='Email']
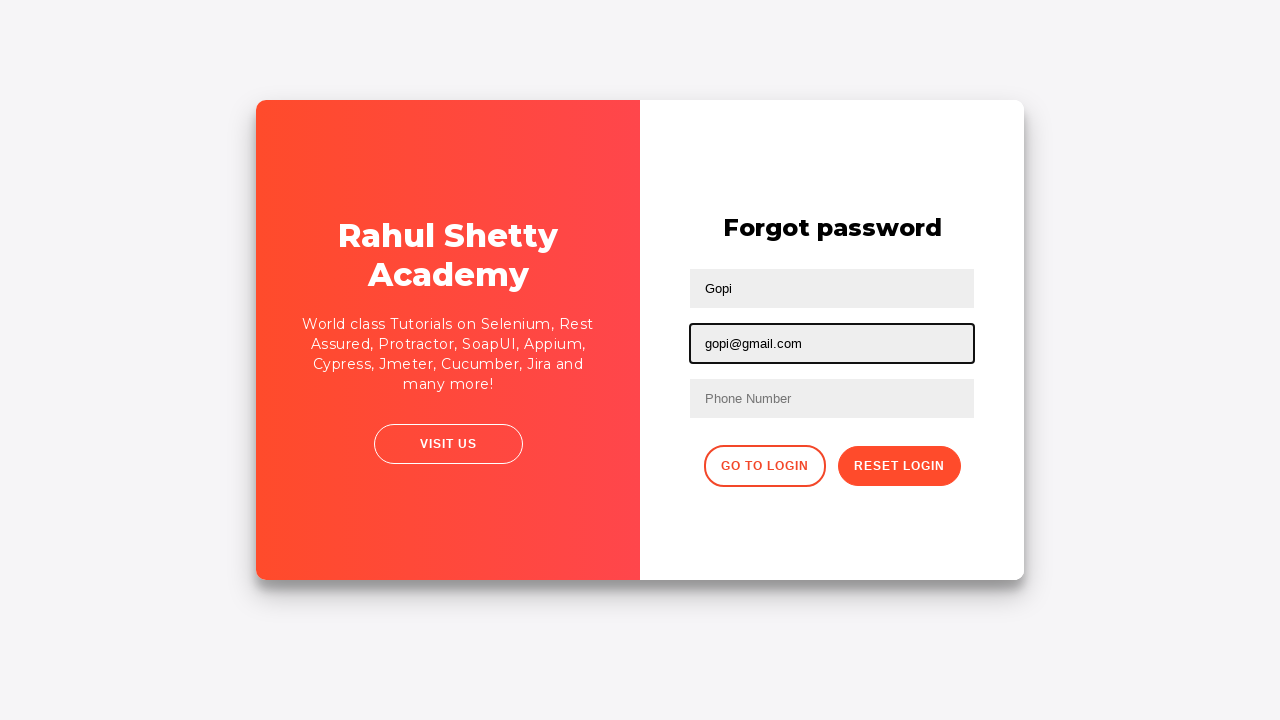

Filled phone number field with '7418529630' on //input[@placeholder='Phone Number']
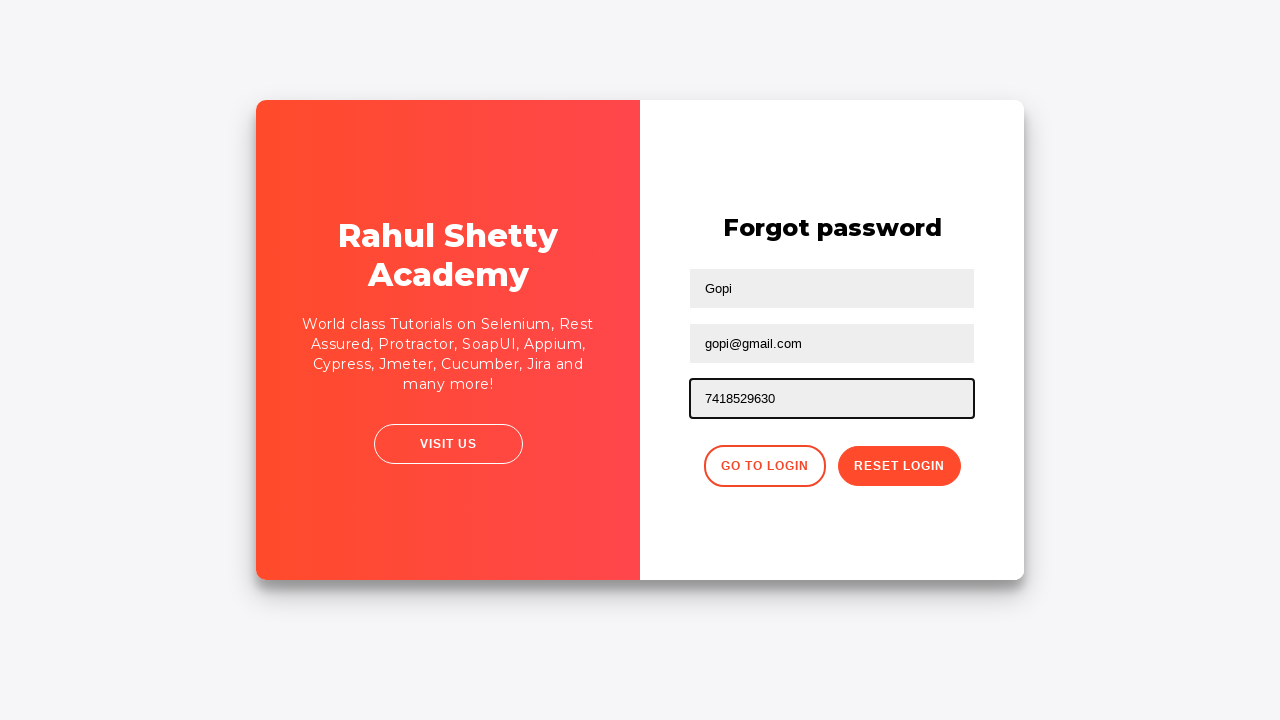

Cleared the phone number field on //form/input[3]
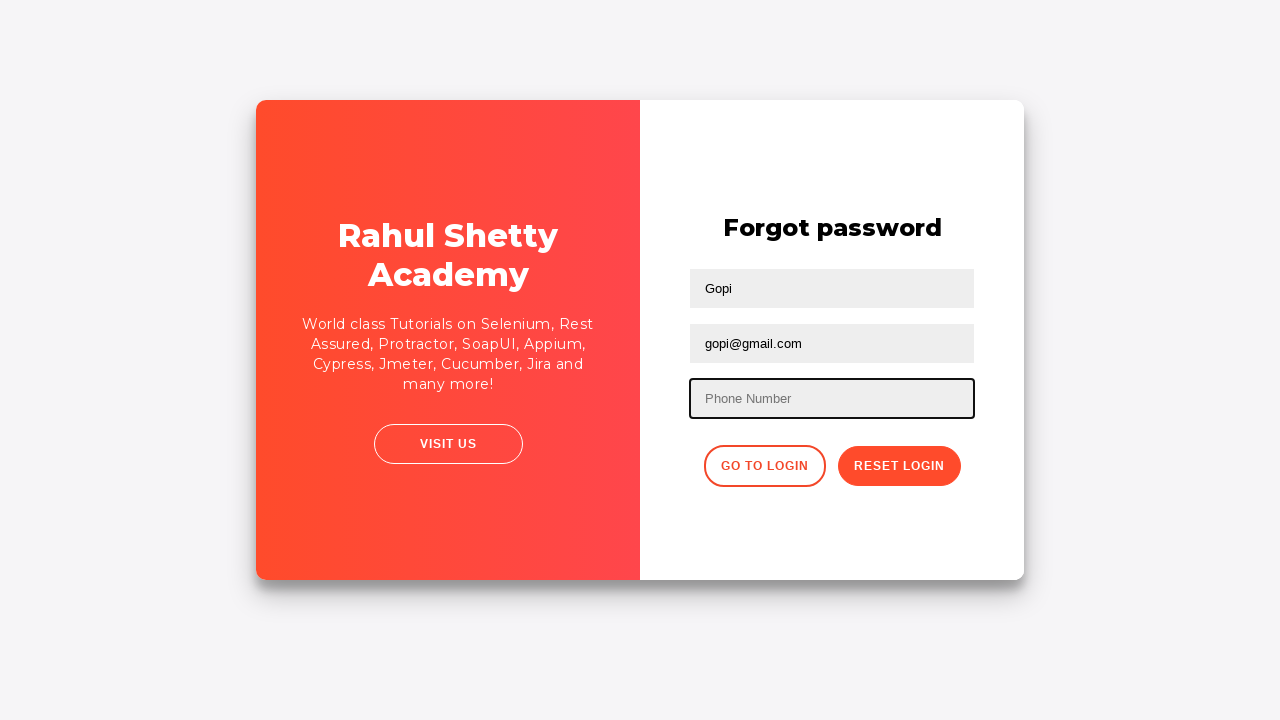

Clicked reset password button at (899, 466) on xpath=//button[@class='reset-pwd-btn']
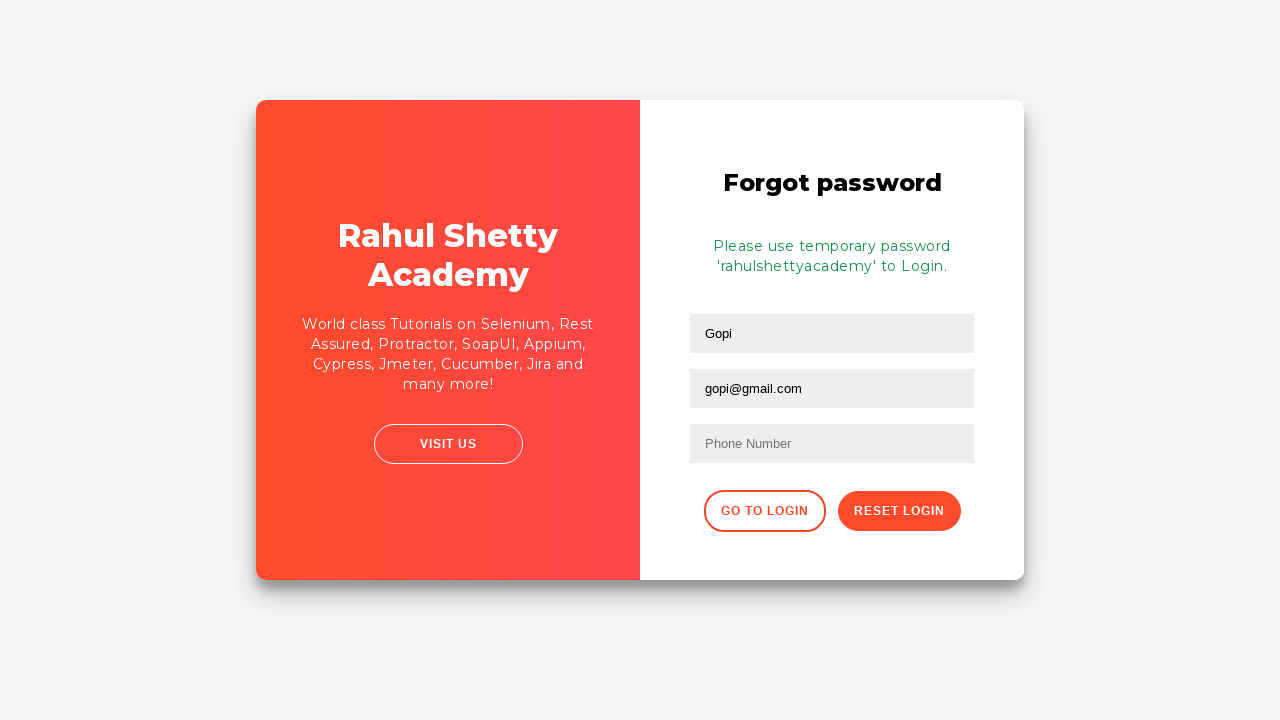

Clicked button to return to login page at (764, 511) on .go-to-login-btn
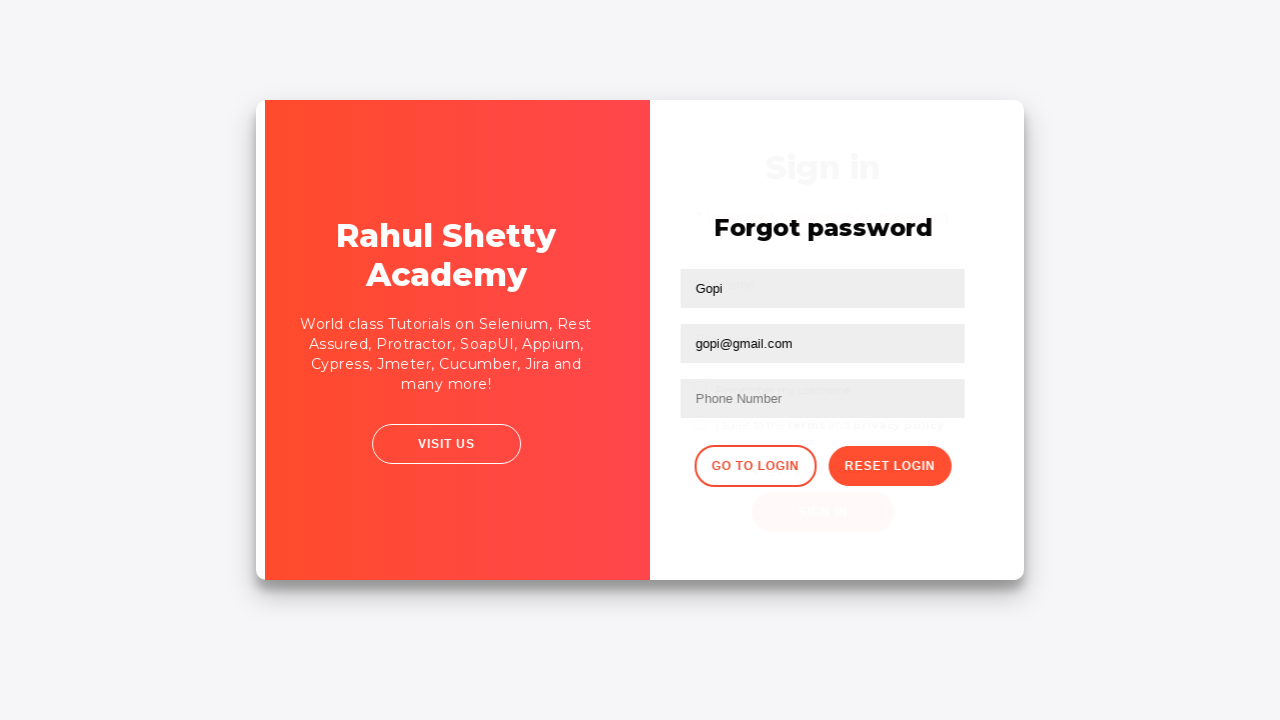

Filled username field again with 'Gopirkishnan' on #inputUsername
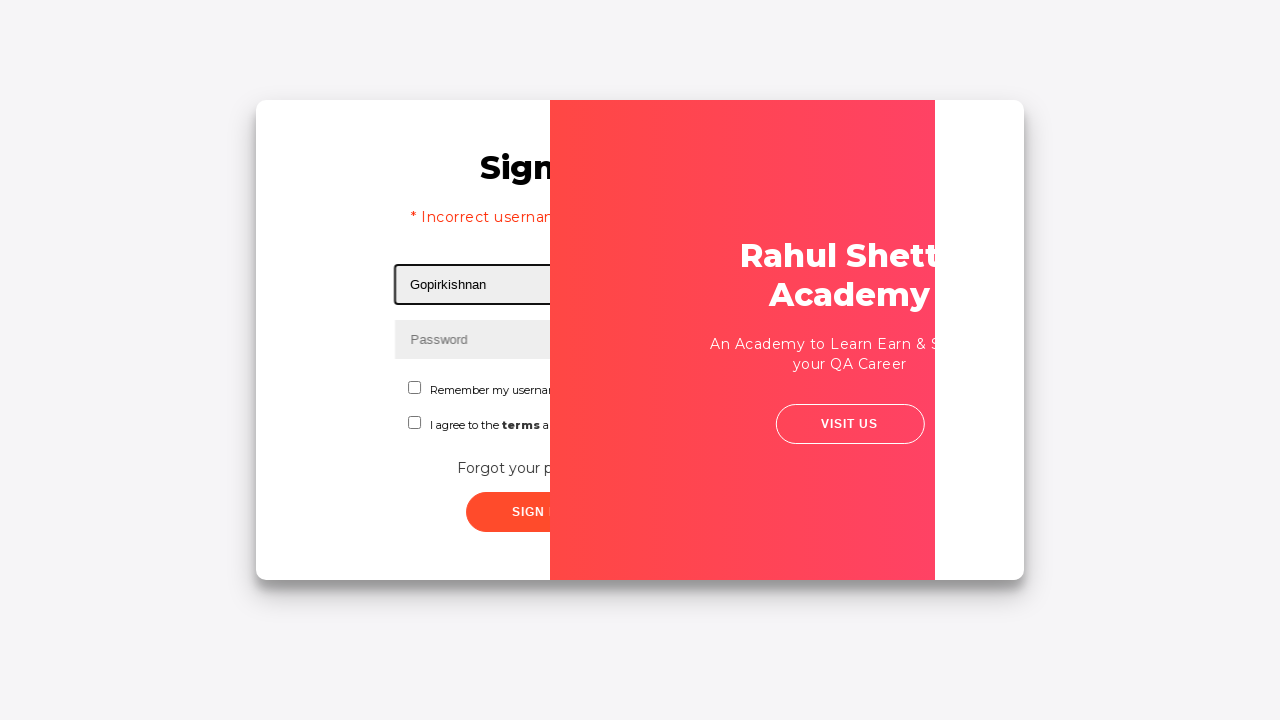

Filled password field with correct password 'rahulshettyacademy' on input[type*='pass']
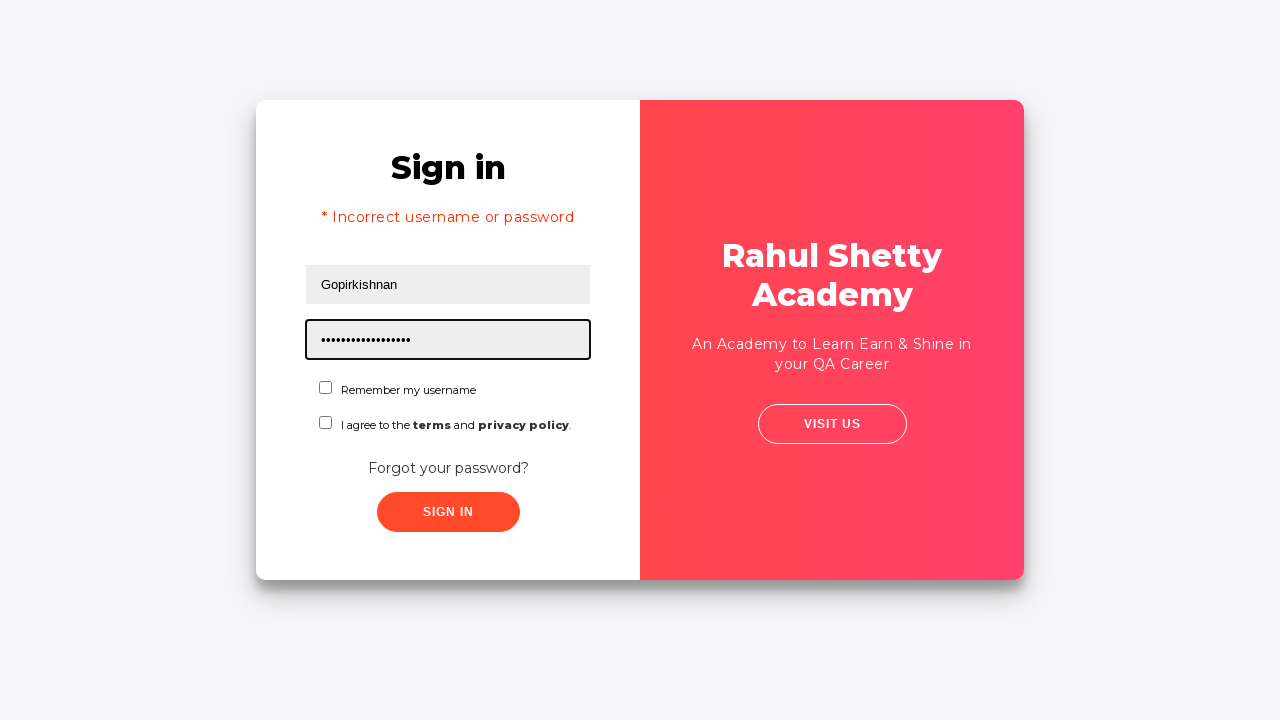

Checked the agreement checkbox at (326, 388) on xpath=//input[@id='chkboxOne']
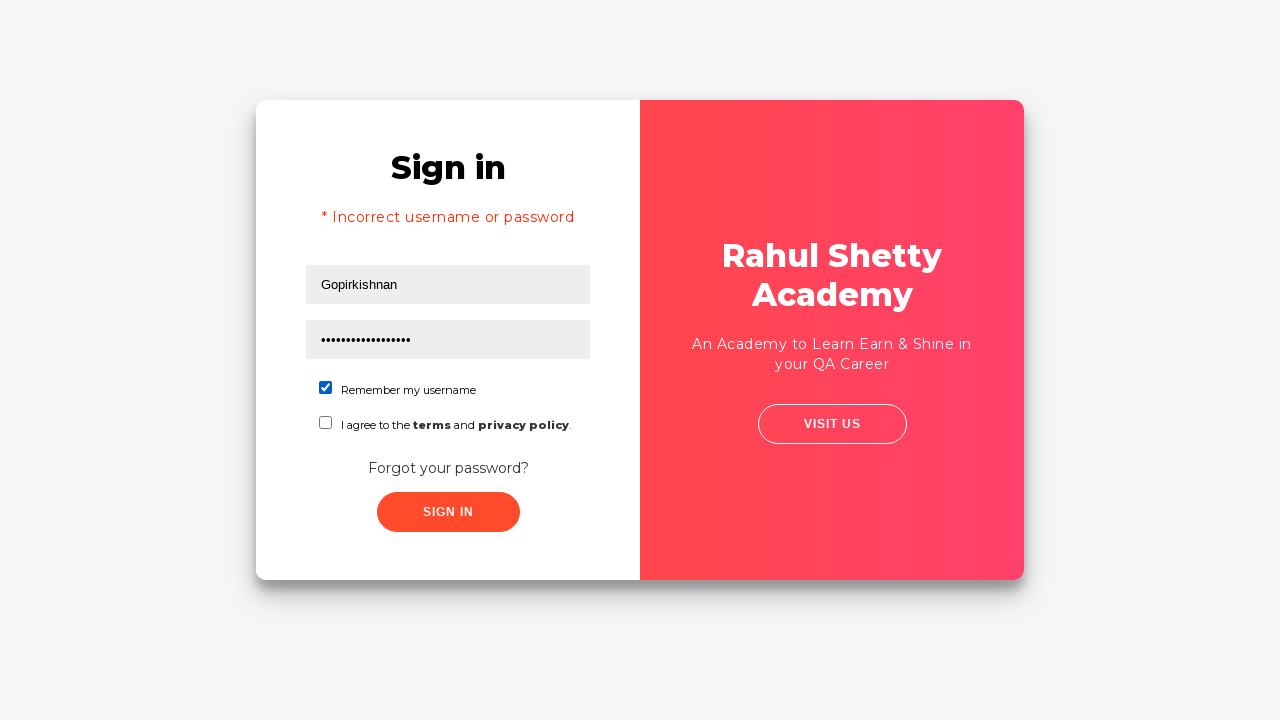

Clicked submit button to complete login at (448, 512) on xpath=//button[contains(@class,'submit')]
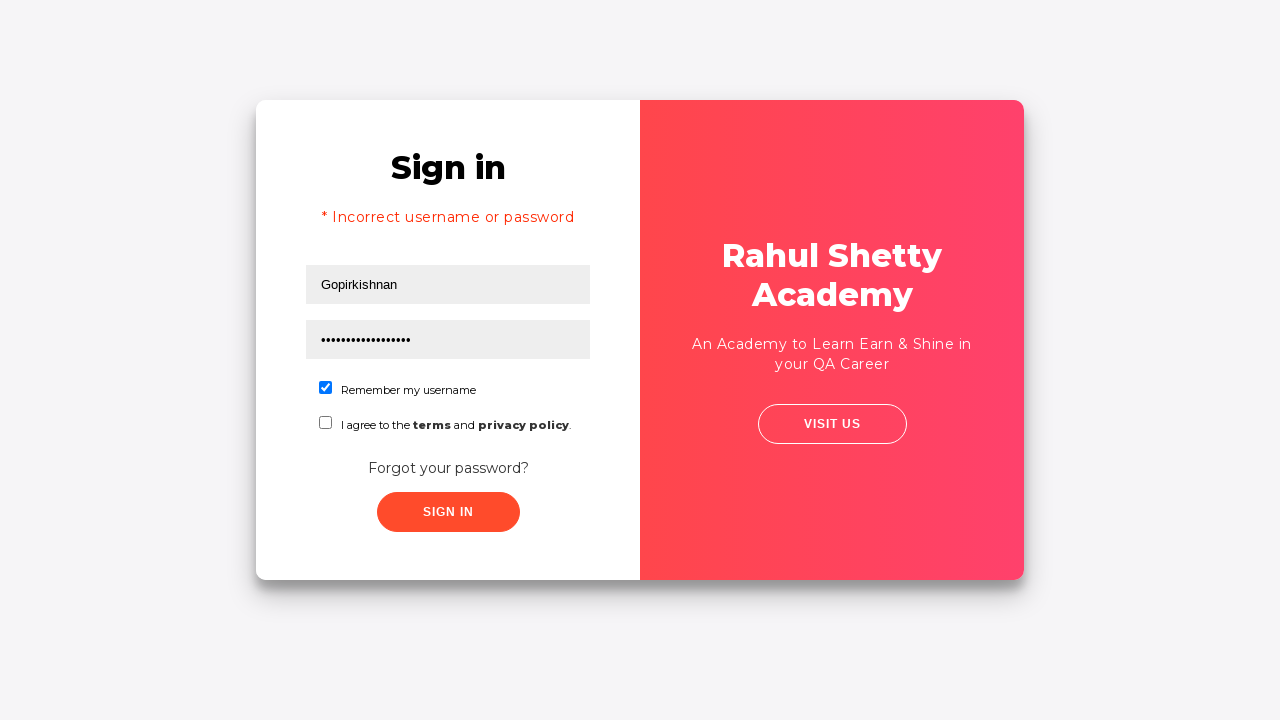

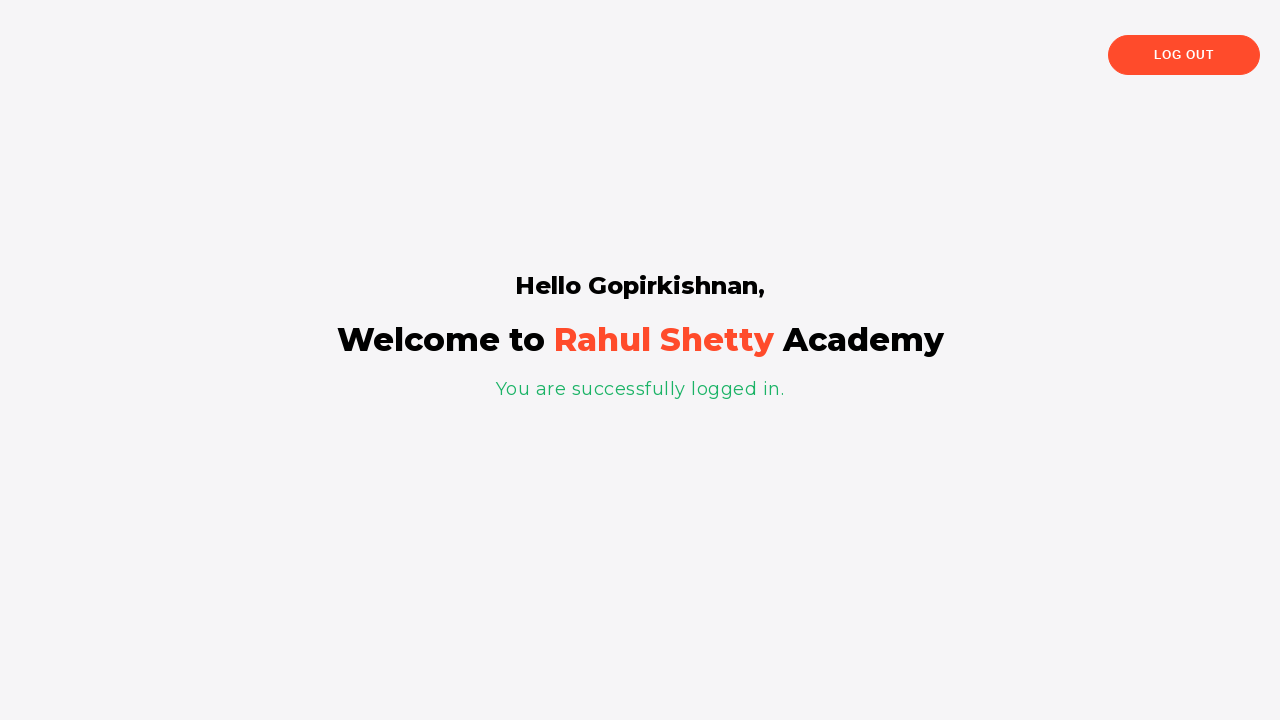